Tests a verification flow by clicking a verify button and confirming that a success message appears on the page.

Starting URL: http://suninjuly.github.io/wait1.html

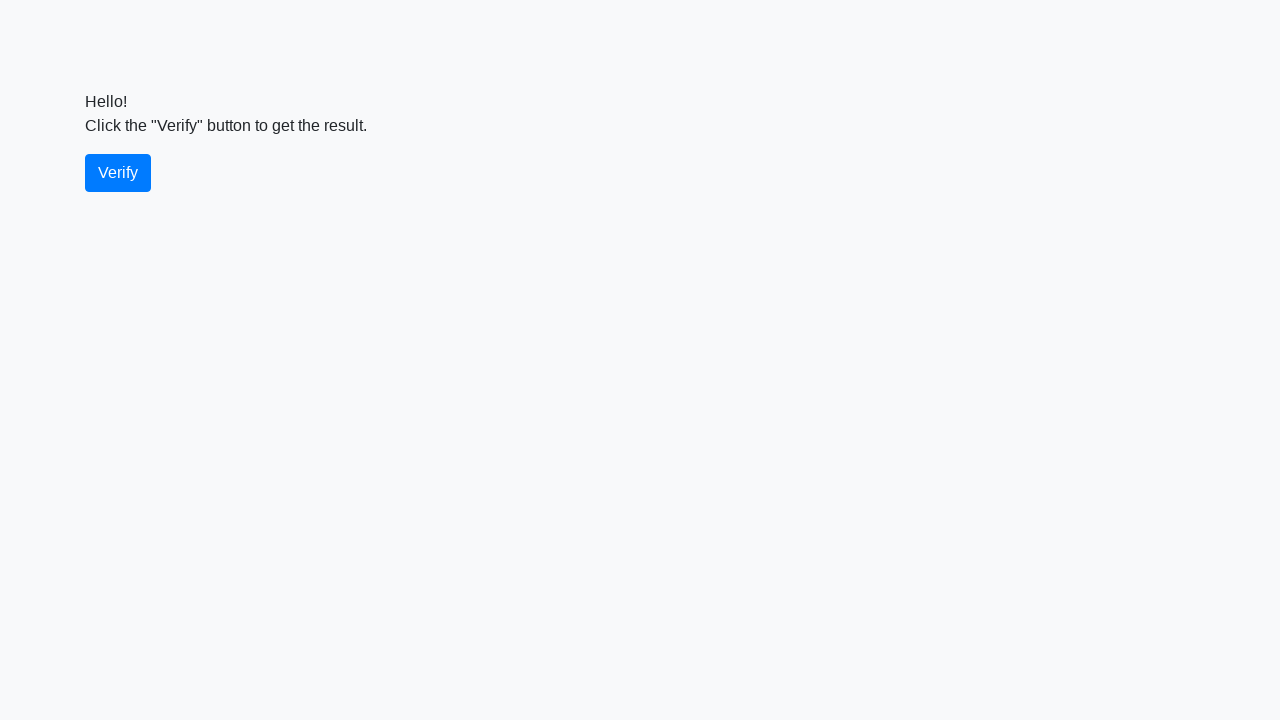

Clicked the verify button at (118, 173) on button[id*='verify']
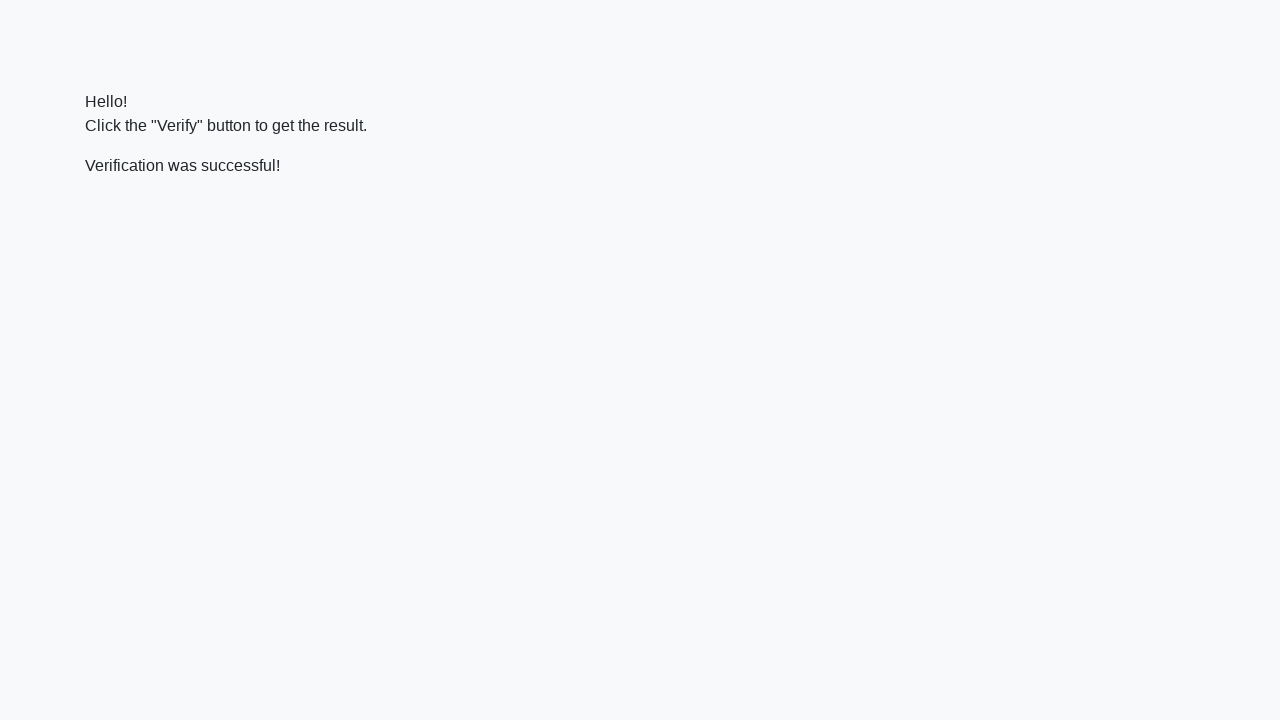

Success message appeared on the page
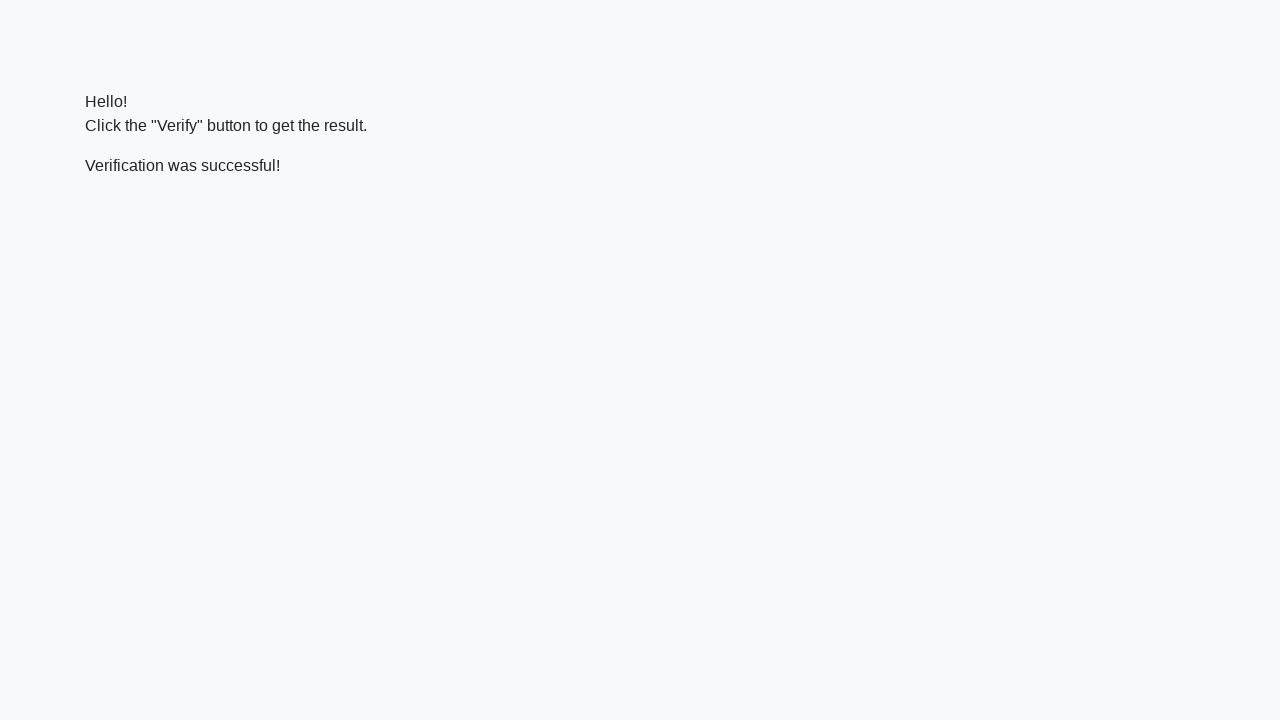

Verified that success message contains 'successful'
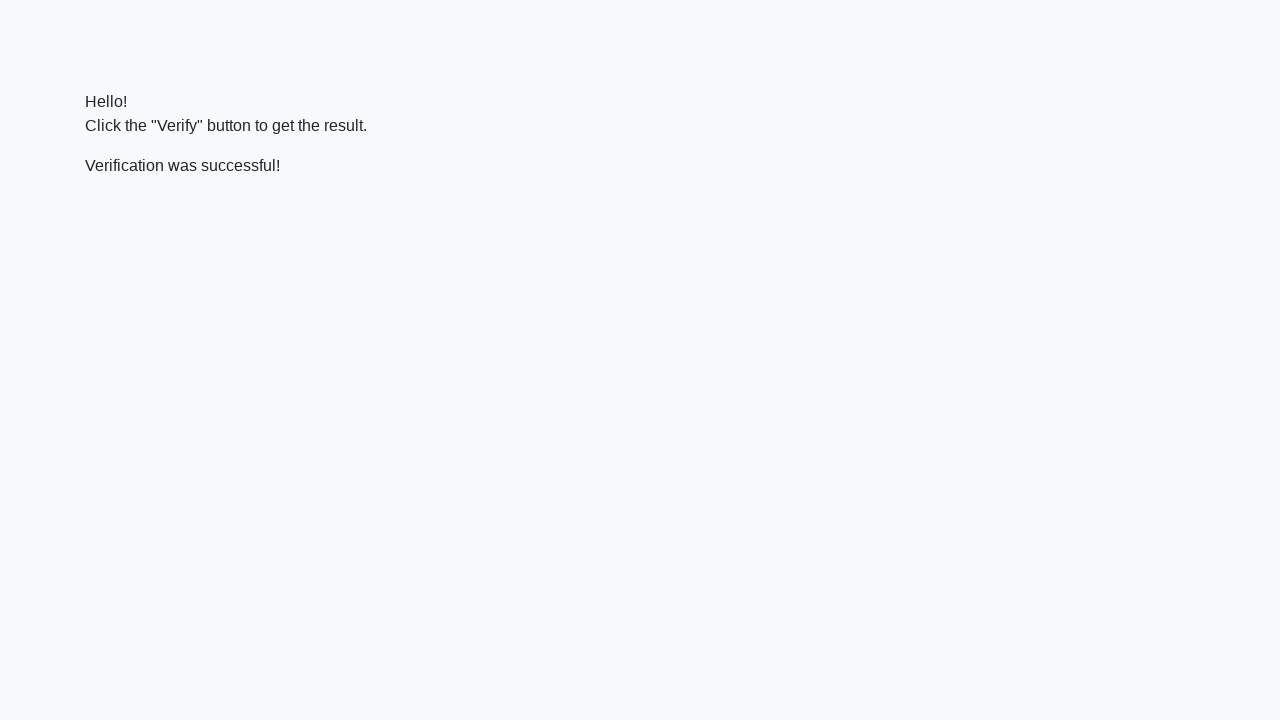

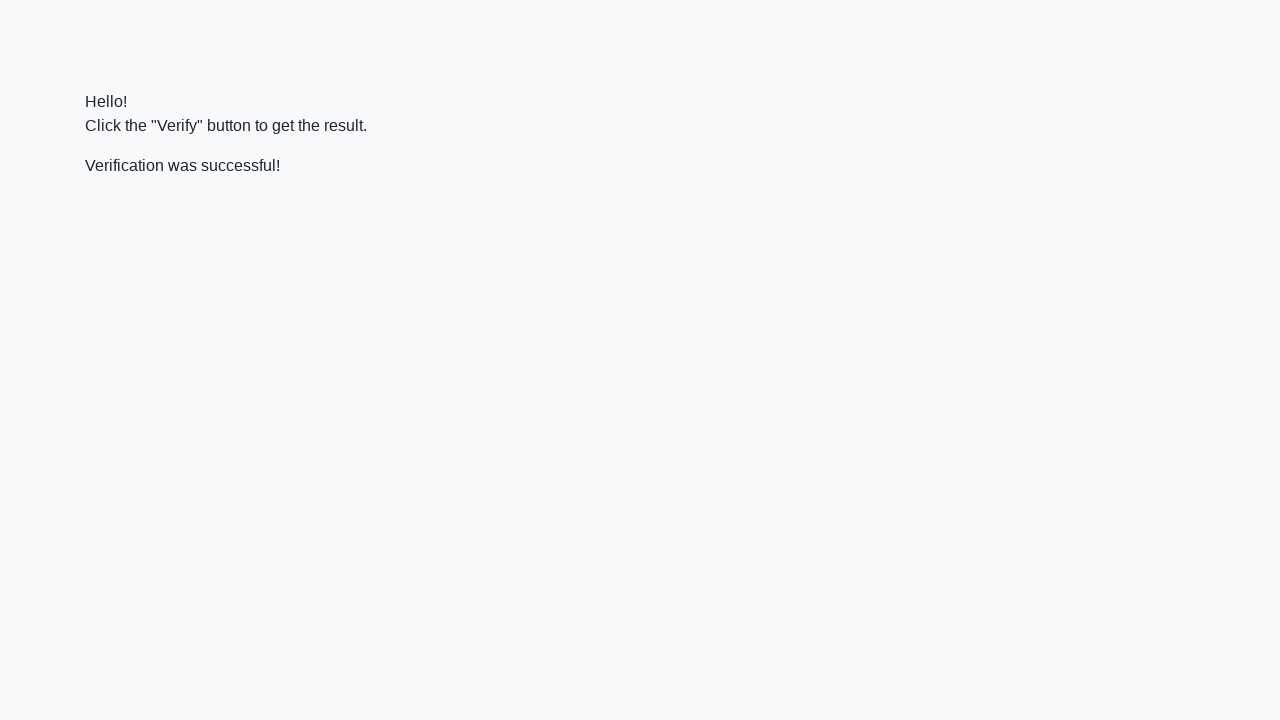